Tests pressing the tab key without targeting a specific element and verifies the page displays the correct key press result.

Starting URL: http://the-internet.herokuapp.com/key_presses

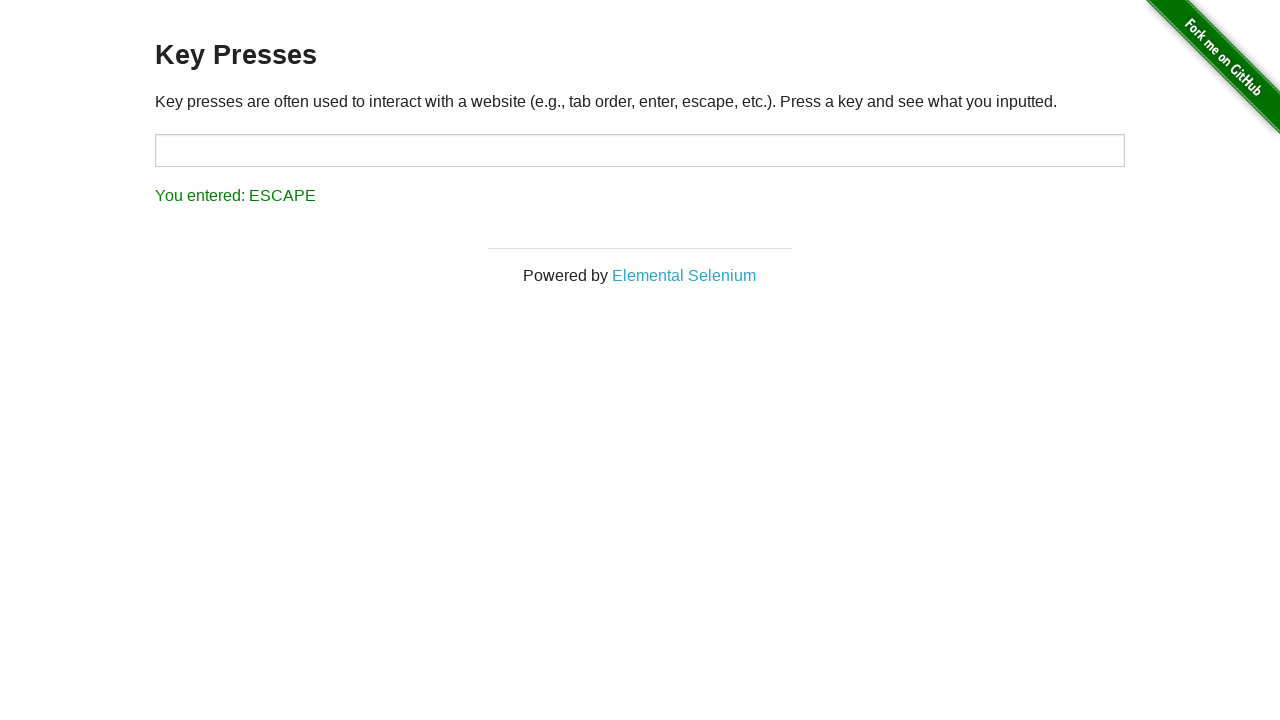

Pressed Tab key on the page
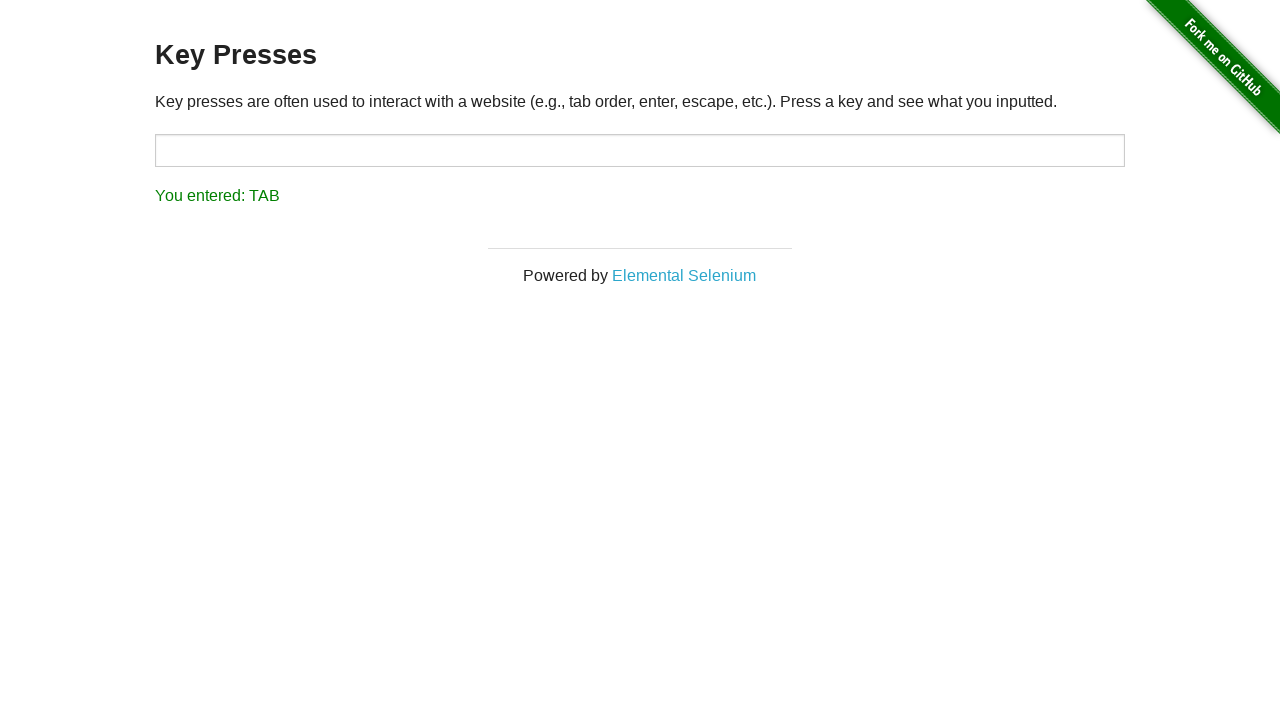

Waited for result element to load
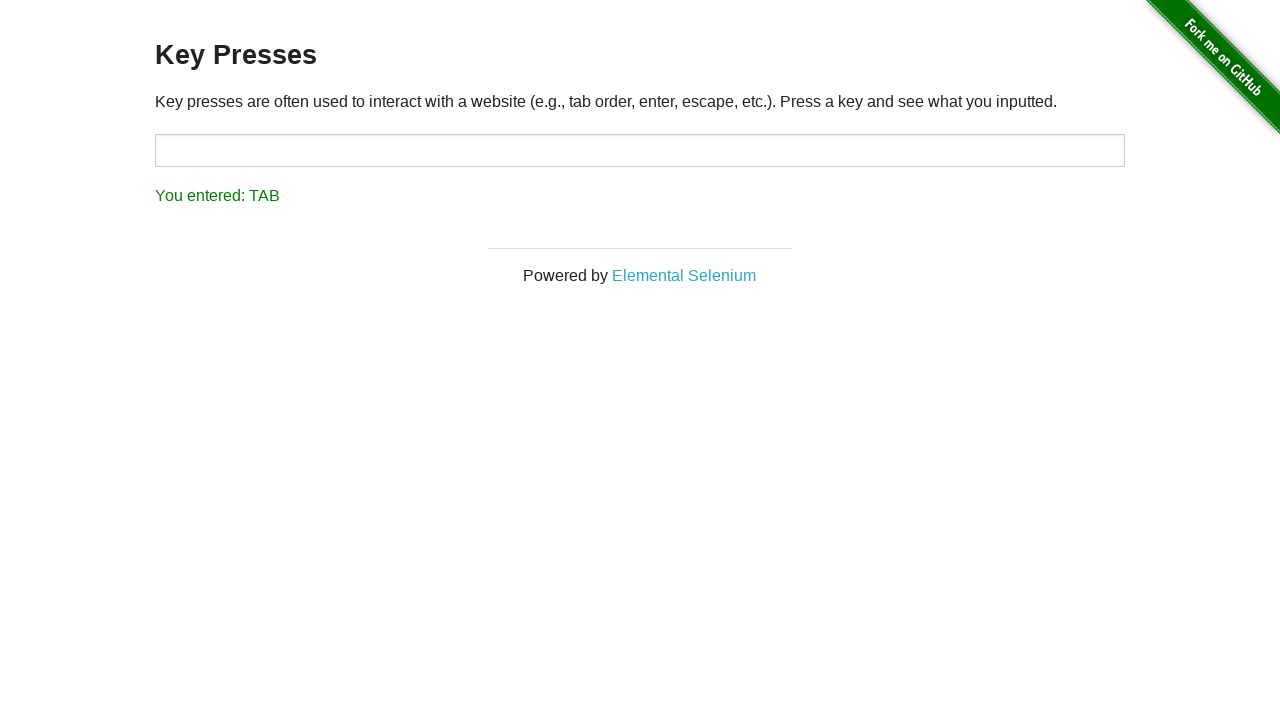

Retrieved result text content
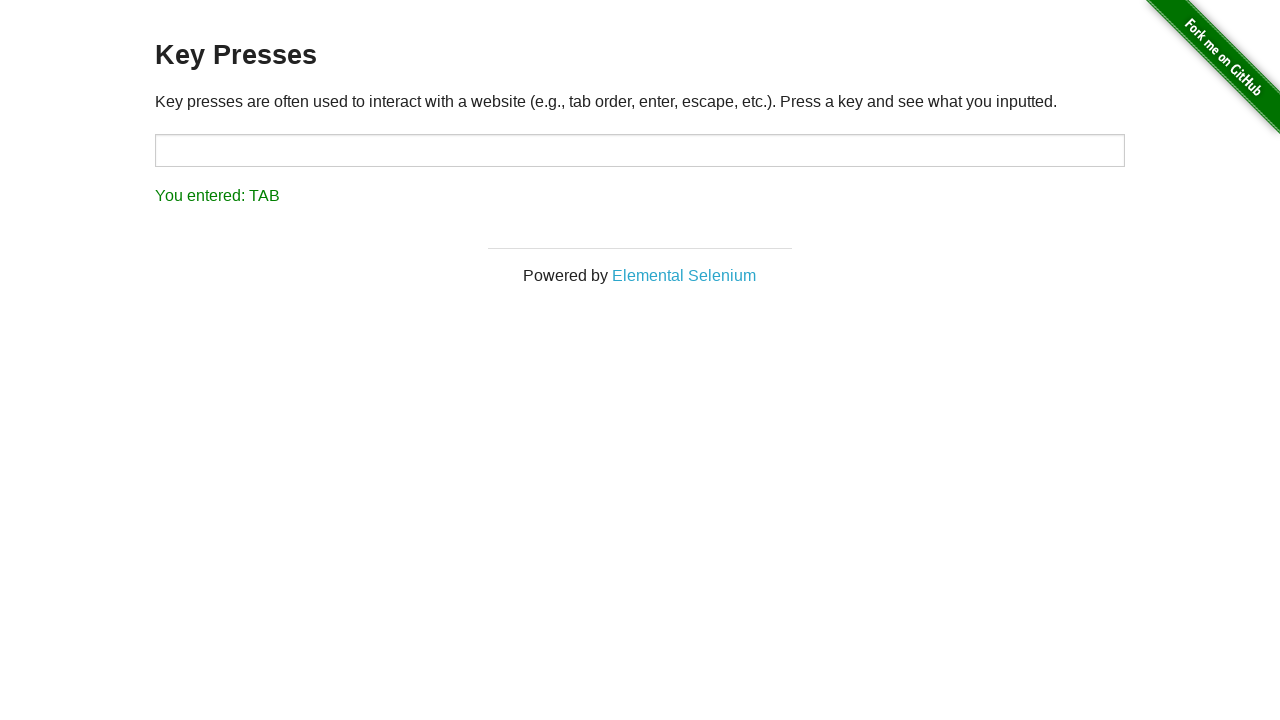

Verified result text shows 'You entered: TAB'
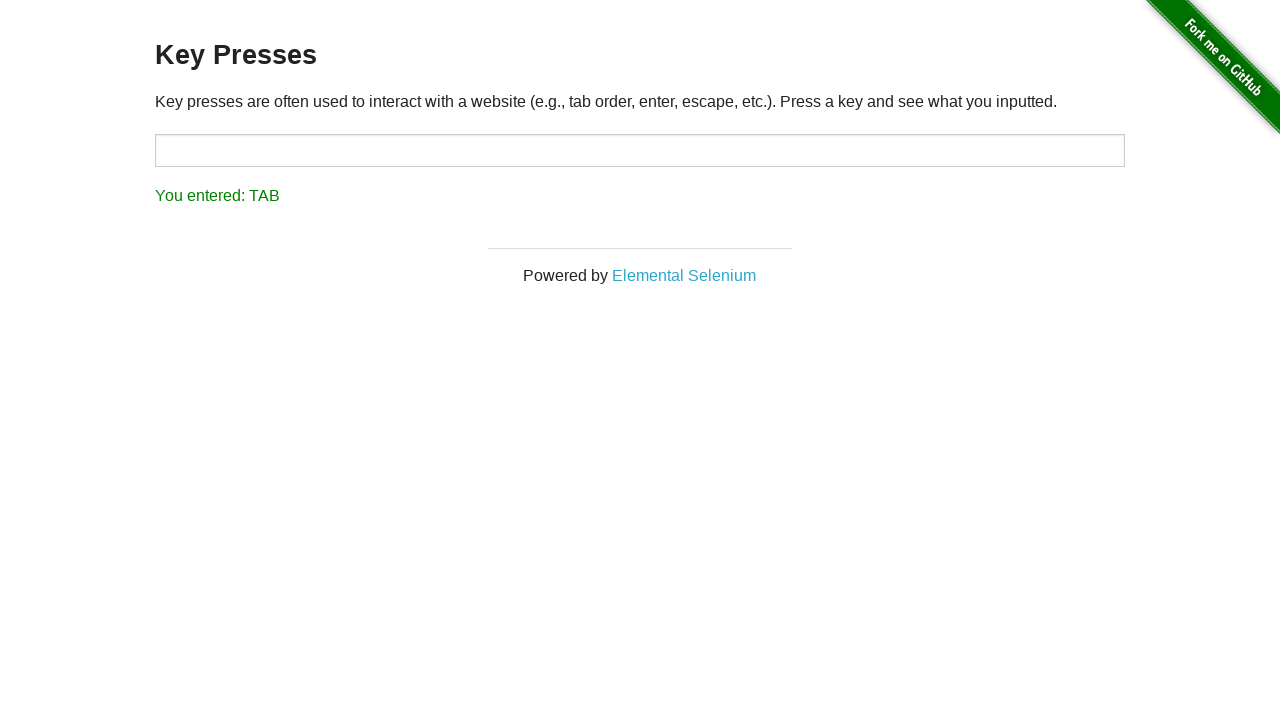

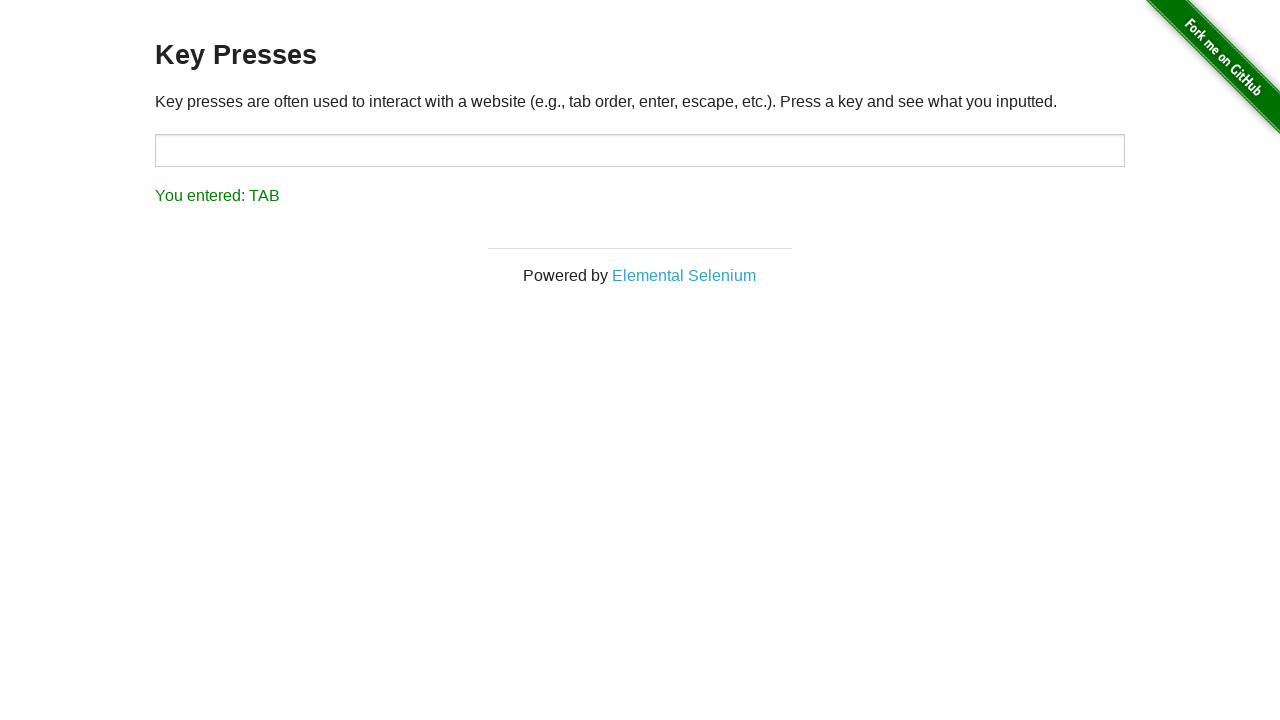